Tests jQuery UI slider functionality by dragging the slider handle to different positions multiple times

Starting URL: https://jqueryui.com/slider/

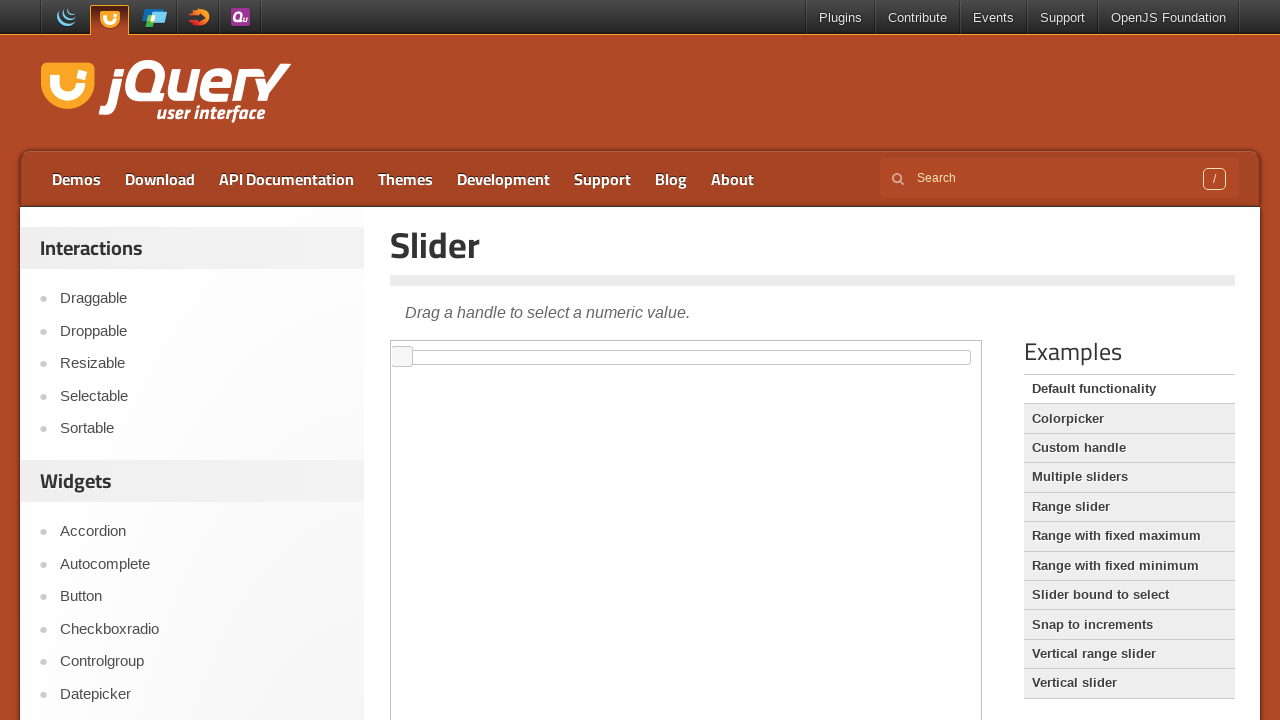

Located iframe containing the slider demo
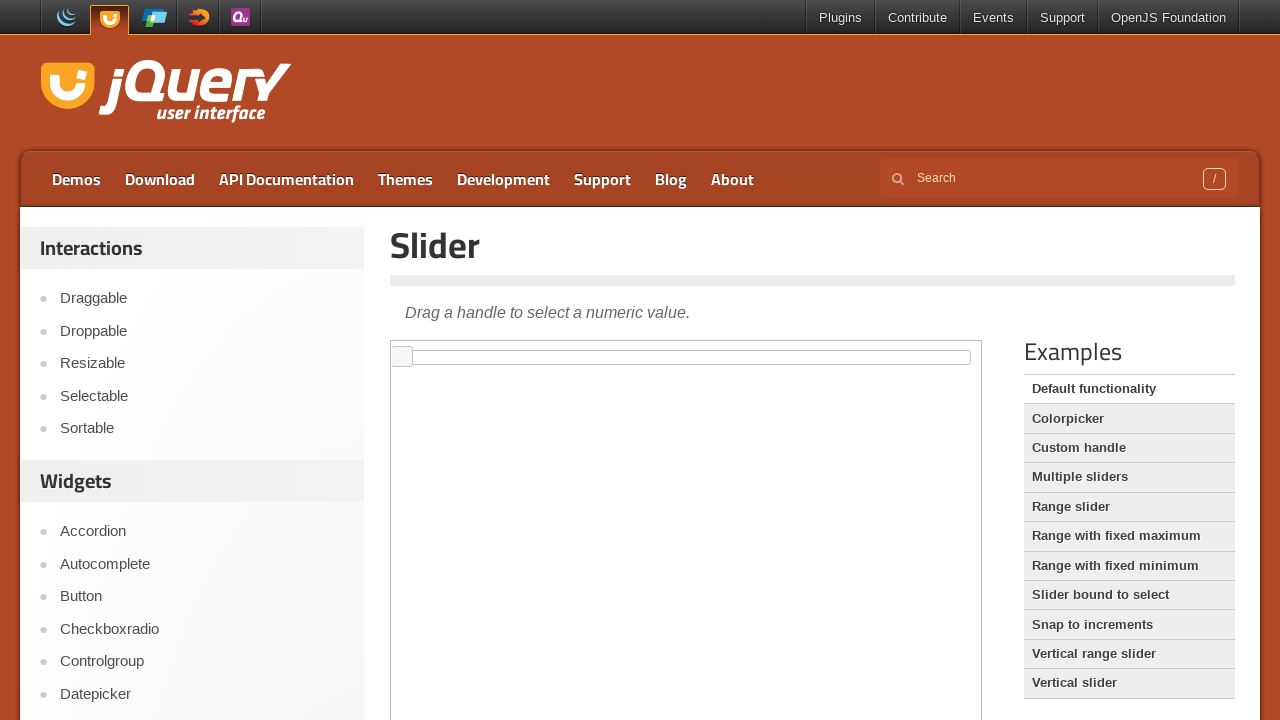

Located slider element within iframe
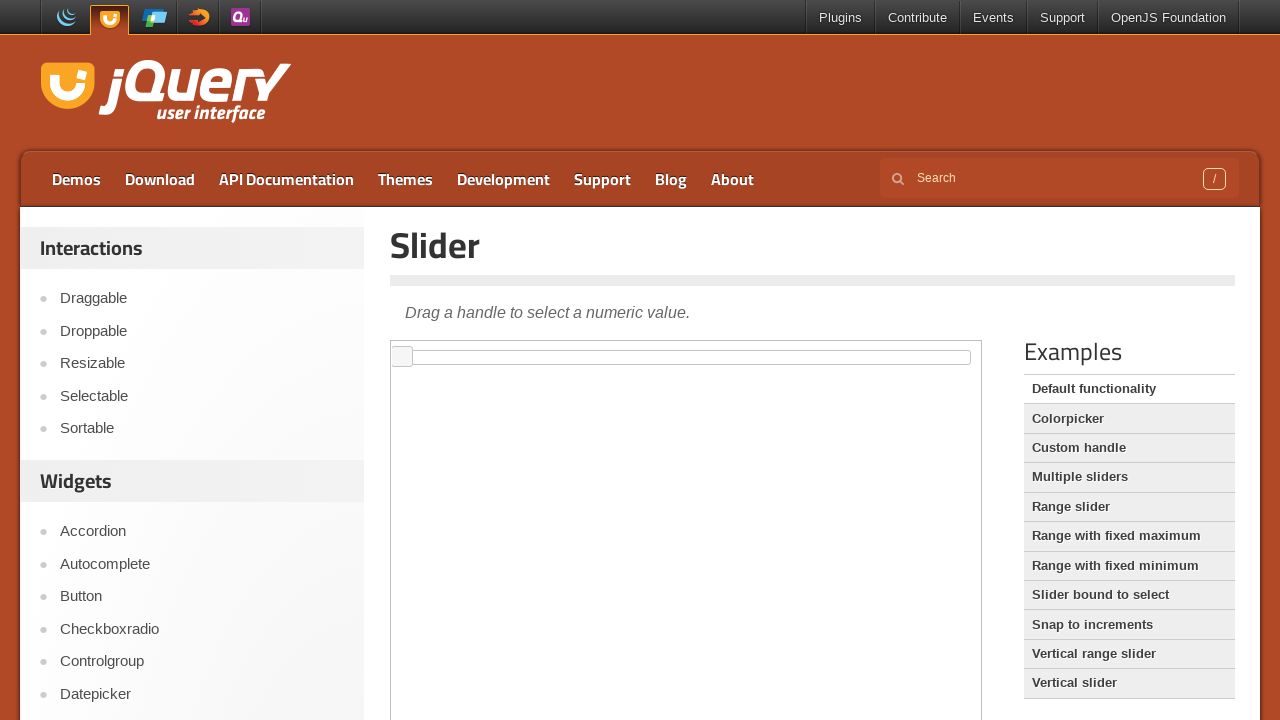

Dragged slider 250 pixels to the right (first drag) at (651, 351)
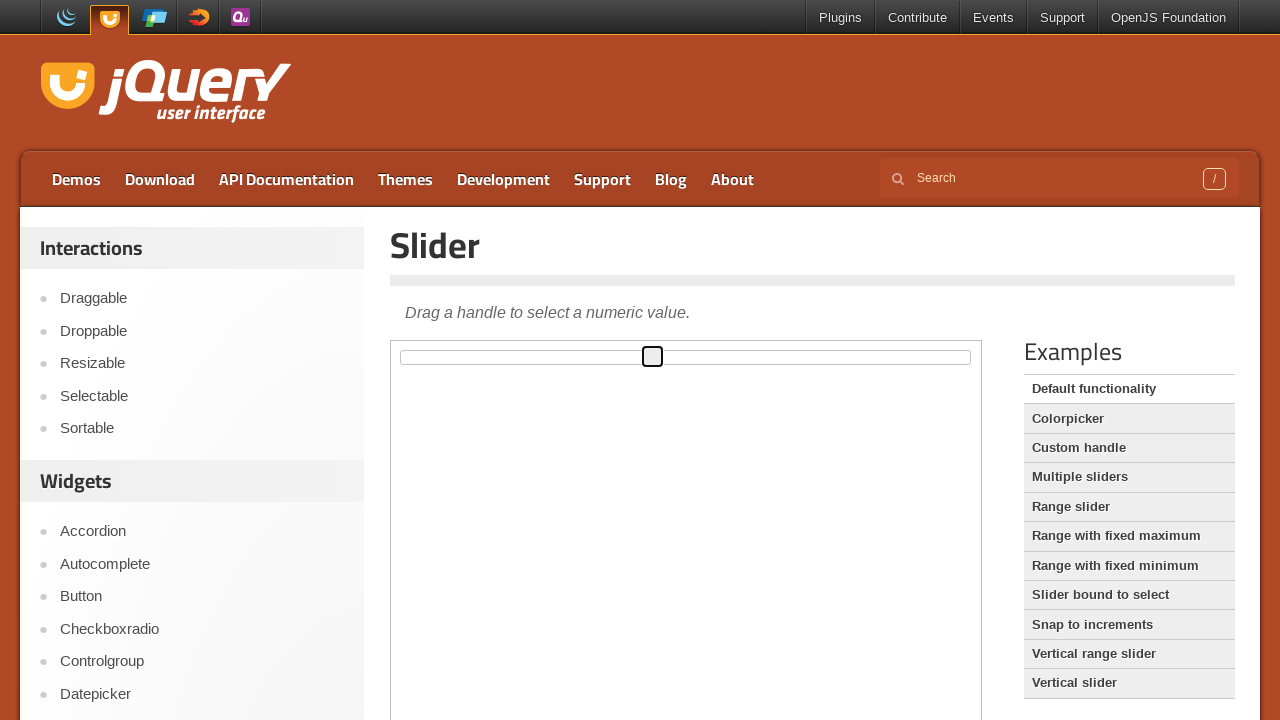

Dragged slider 150 pixels further to the right (second drag) at (801, 351)
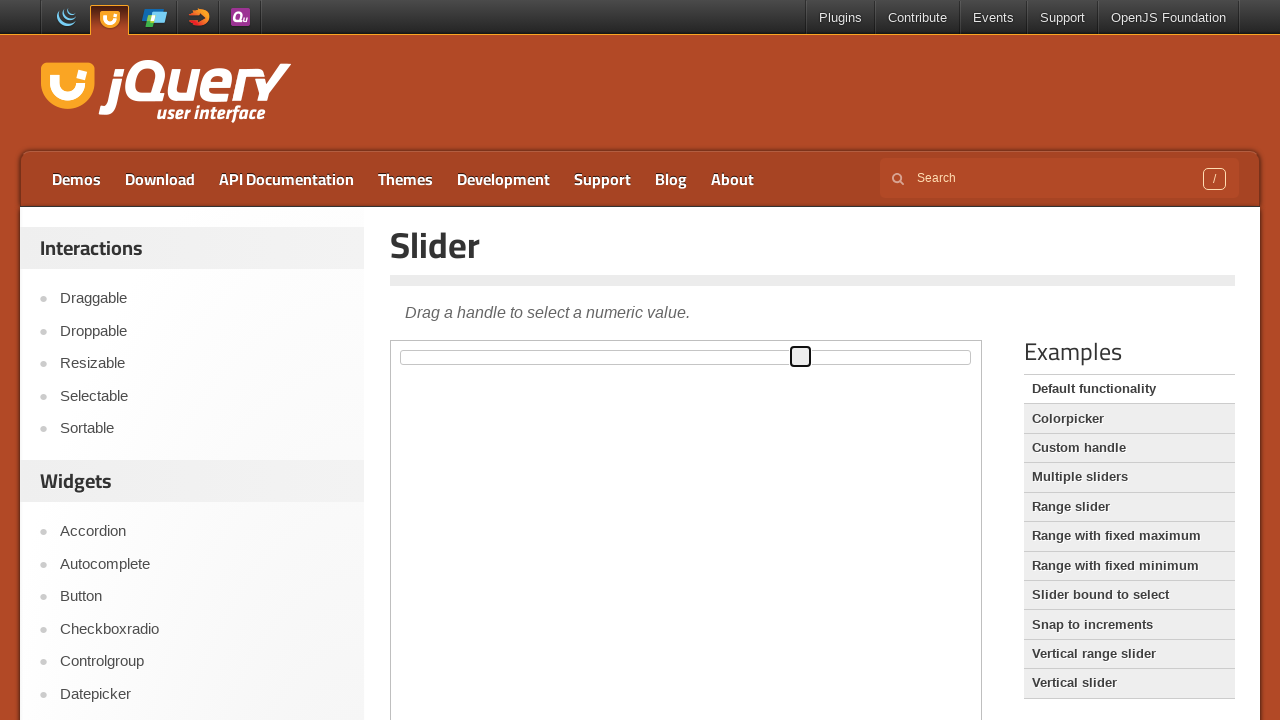

Dragged slider 70 pixels further to the right (third drag) at (871, 351)
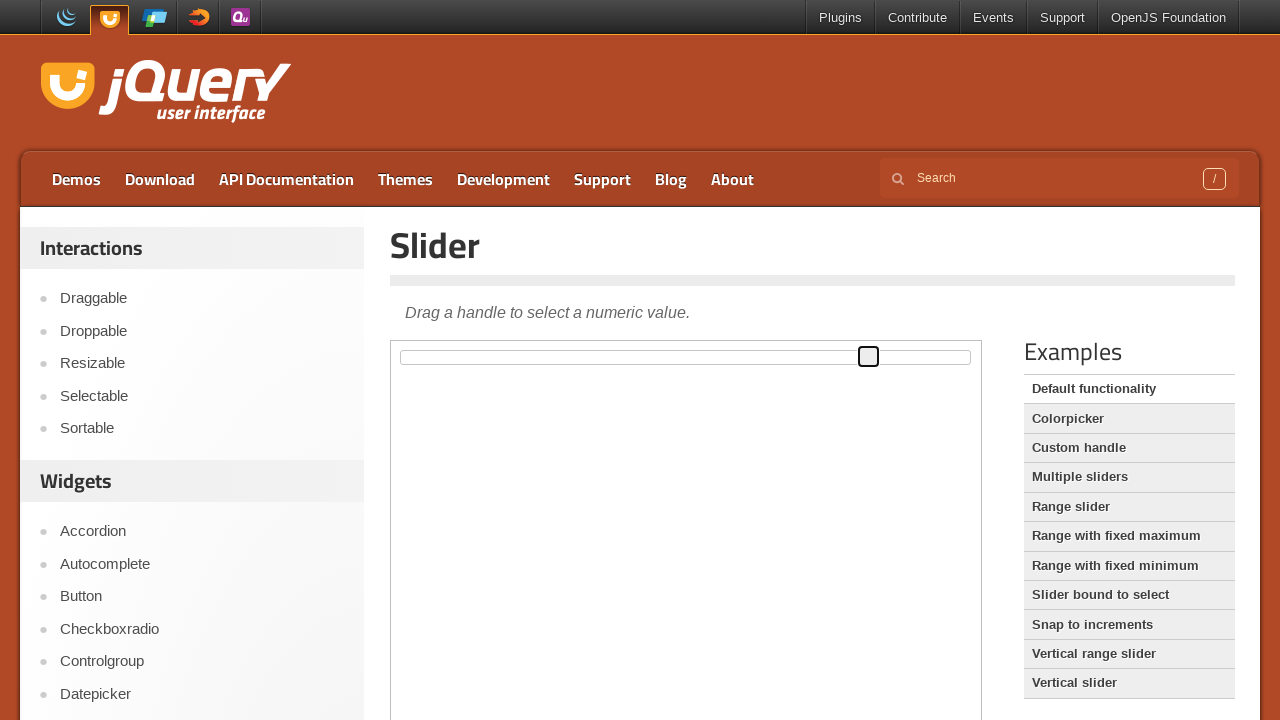

Dragged slider 50 pixels further to the right (fourth drag) at (921, 351)
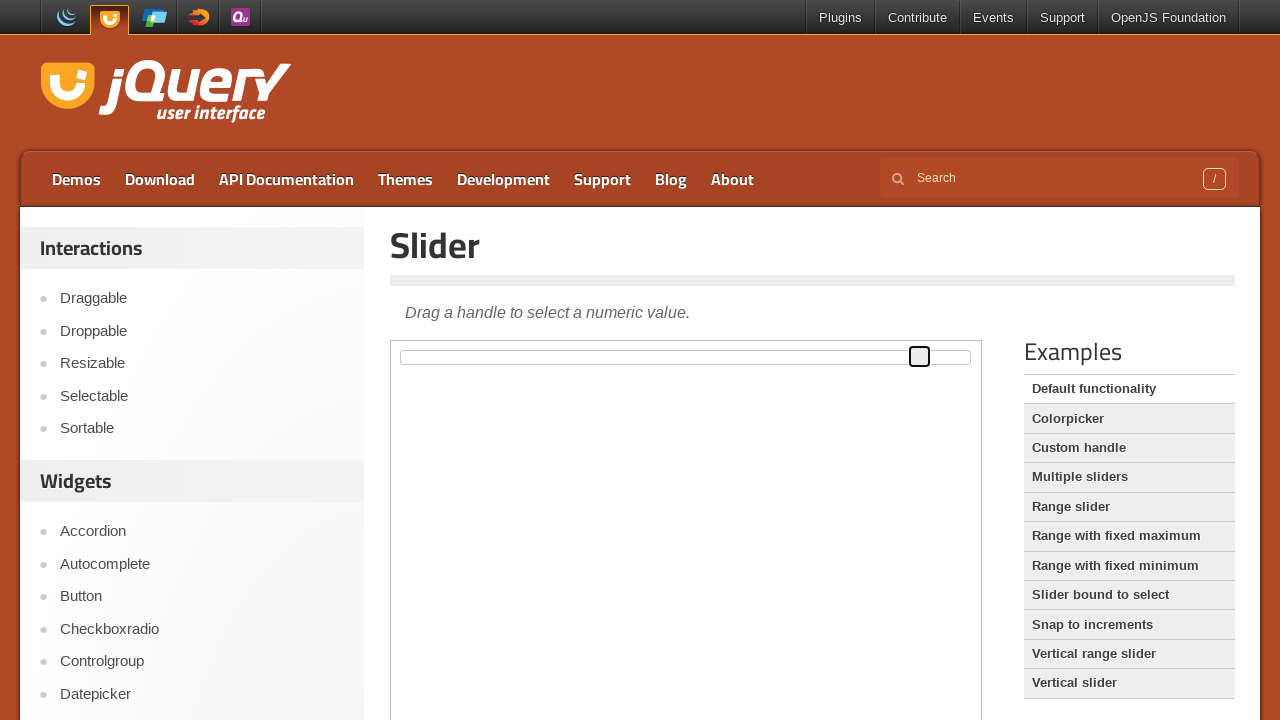

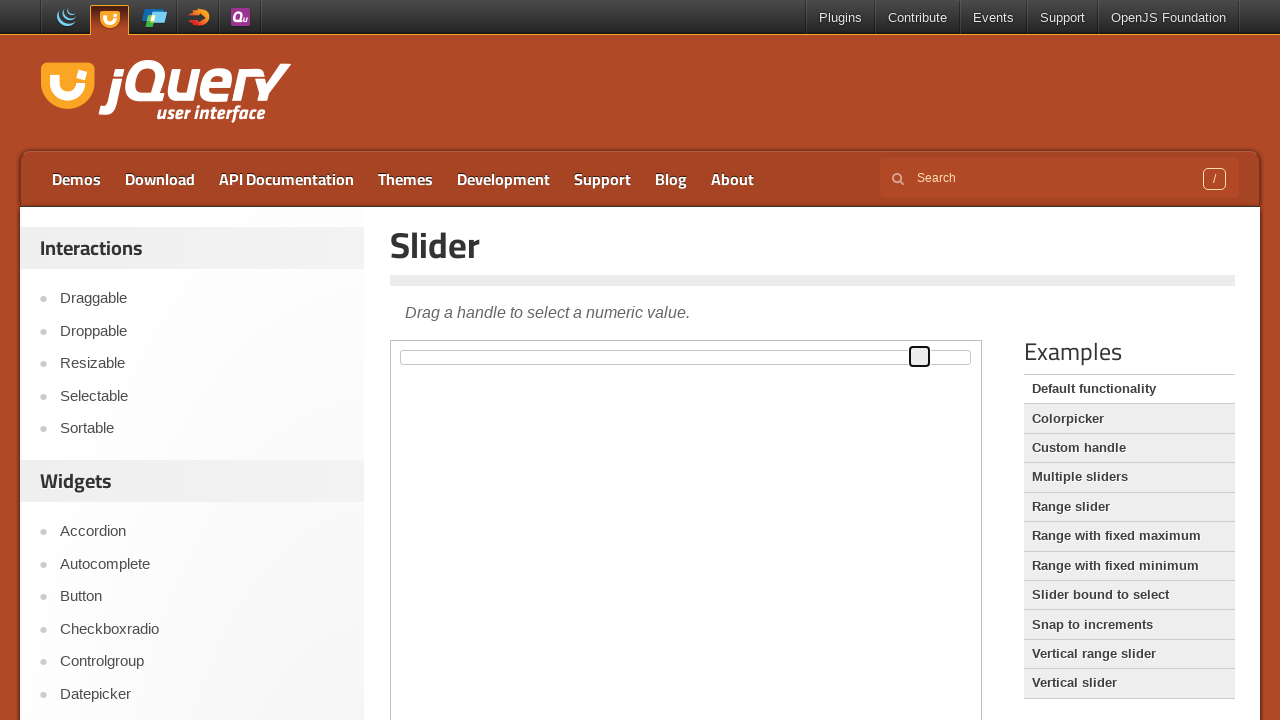